Tests temperature conversion by entering 0 Celsius and verifying the Fahrenheit output

Starting URL: http://nahual.github.io/qc-celfar/?v=2

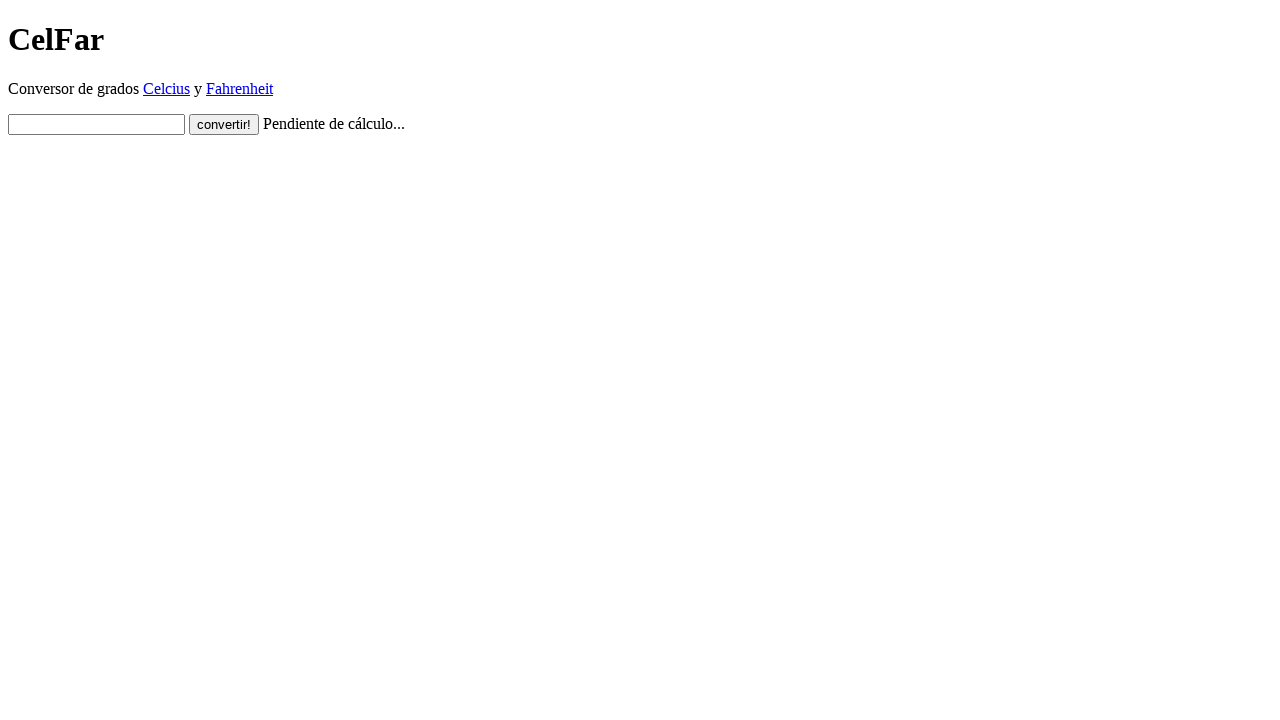

Entered 0 in the Celsius input field on #input
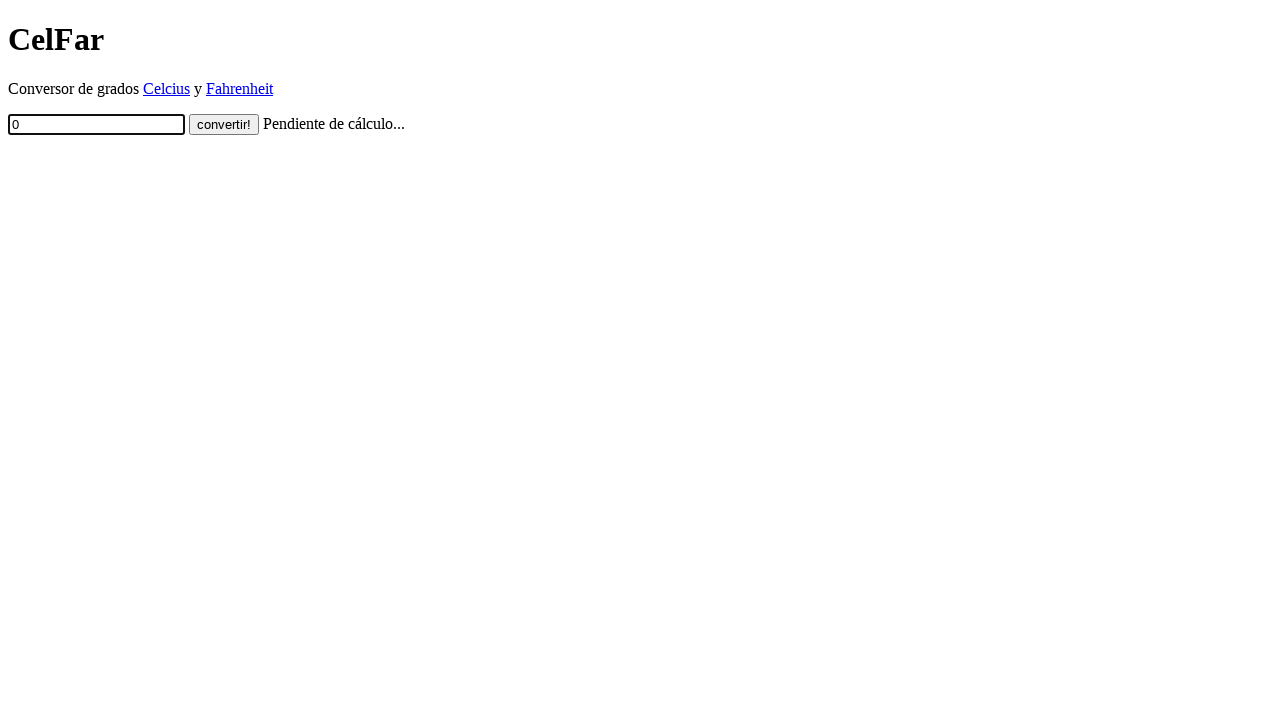

Clicked the convert button at (224, 124) on .button
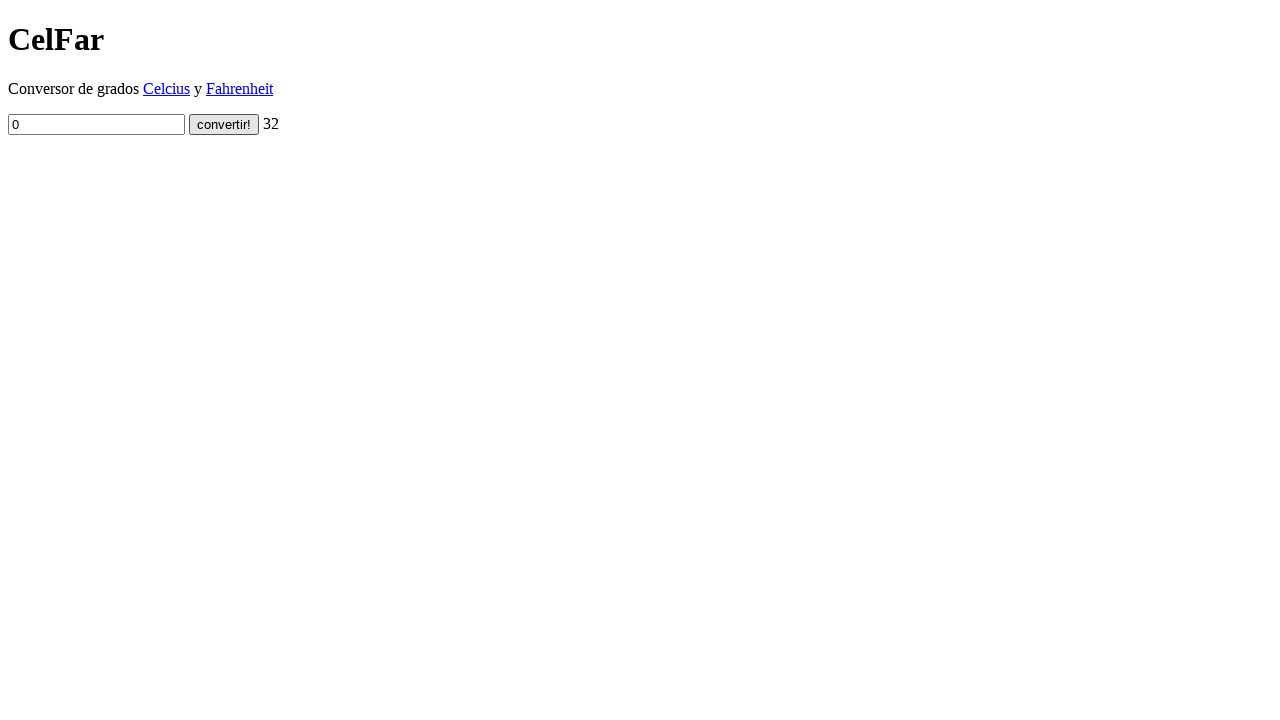

Retrieved output text content from result field
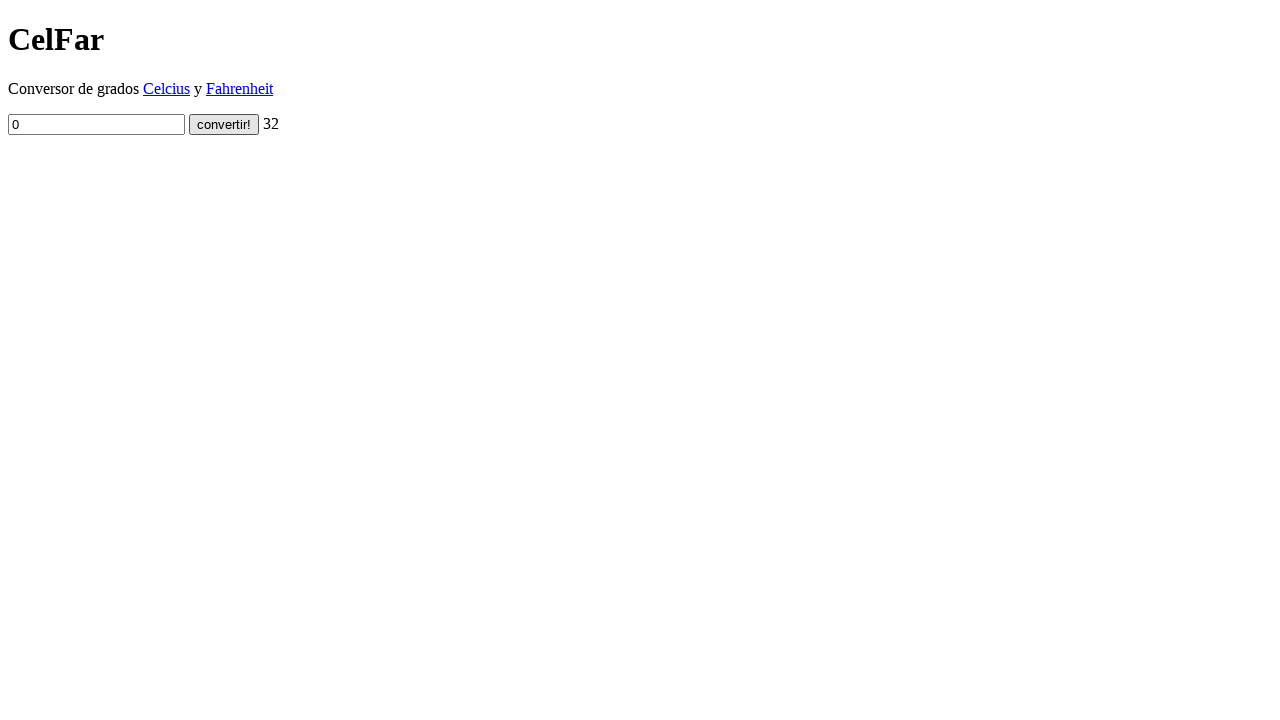

Verified that 0°C correctly converts to 32°F
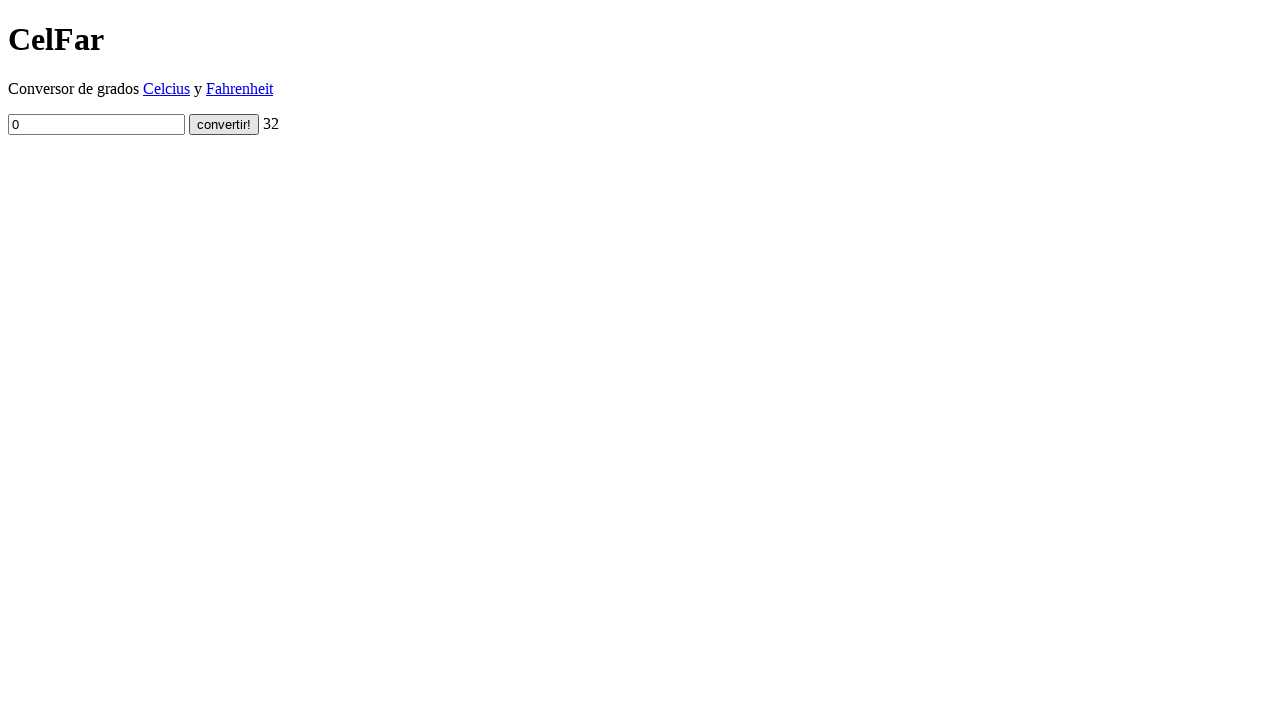

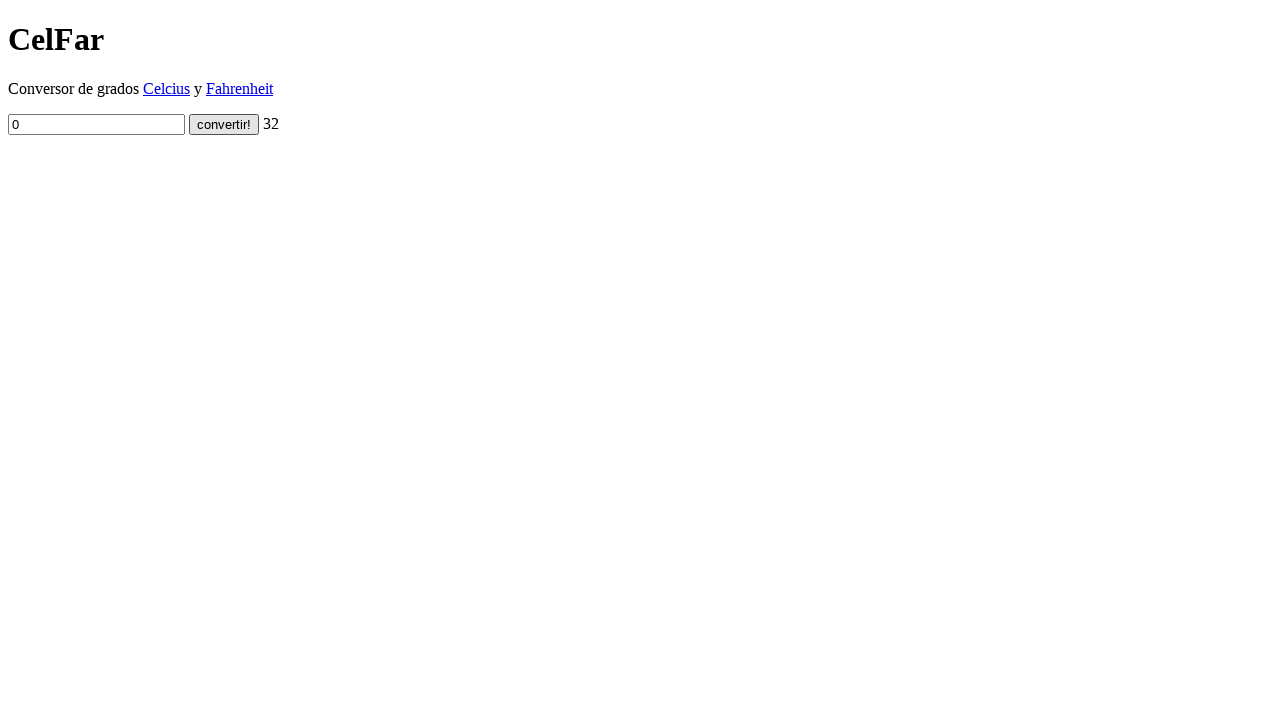